Tests scrolling functionality by scrolling down 700 pixels on the page using JavaScript execution

Starting URL: https://www.hyrtutorials.com/

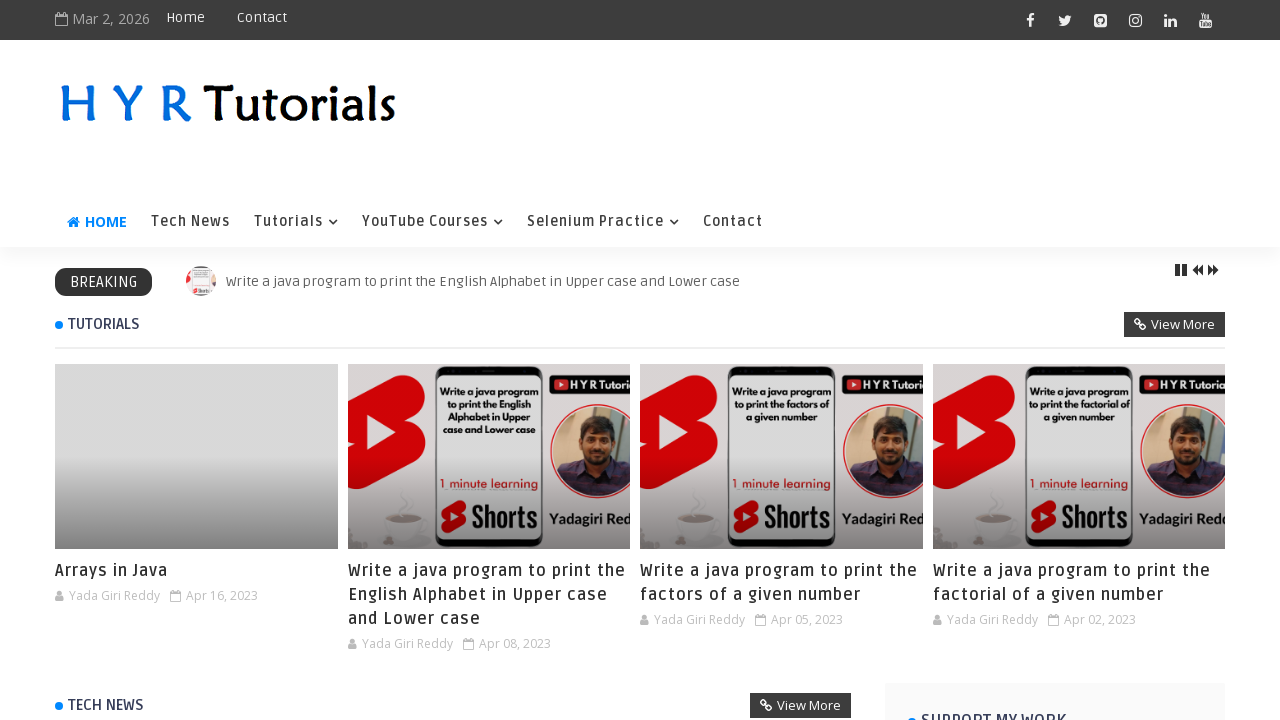

Scrolled down 700 pixels on the page using JavaScript
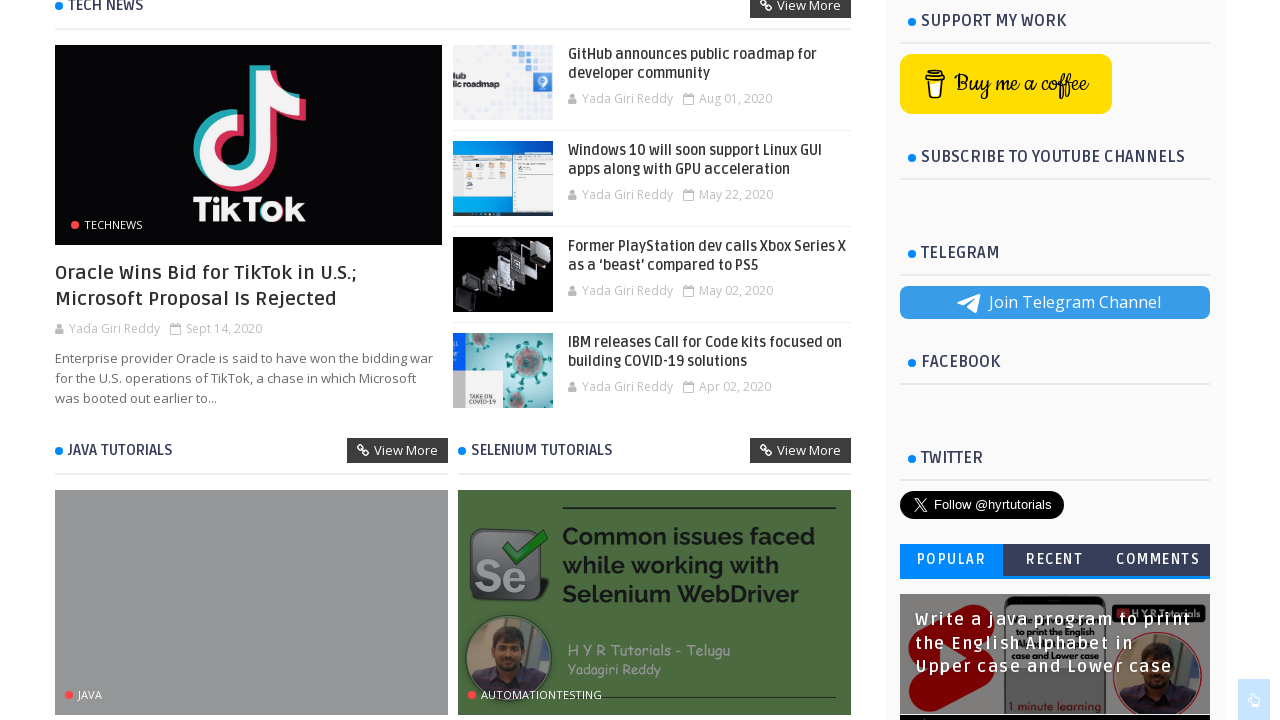

Waited 2 seconds to observe the scroll effect
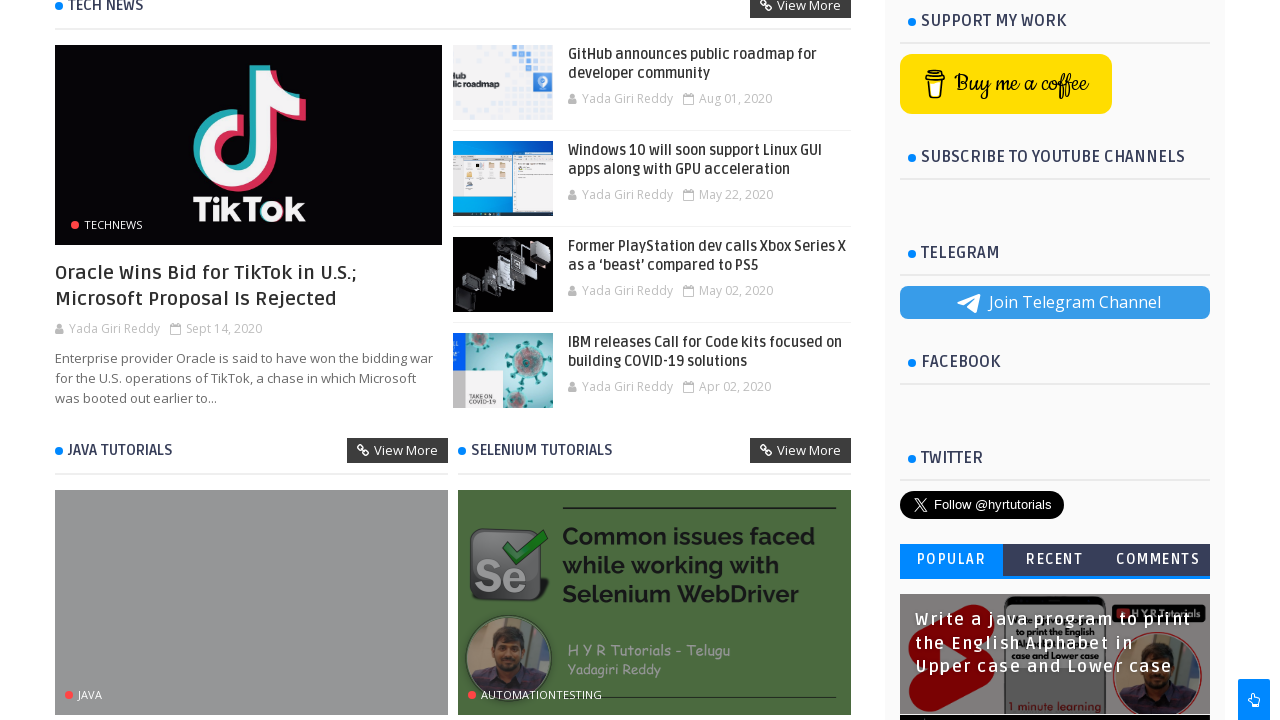

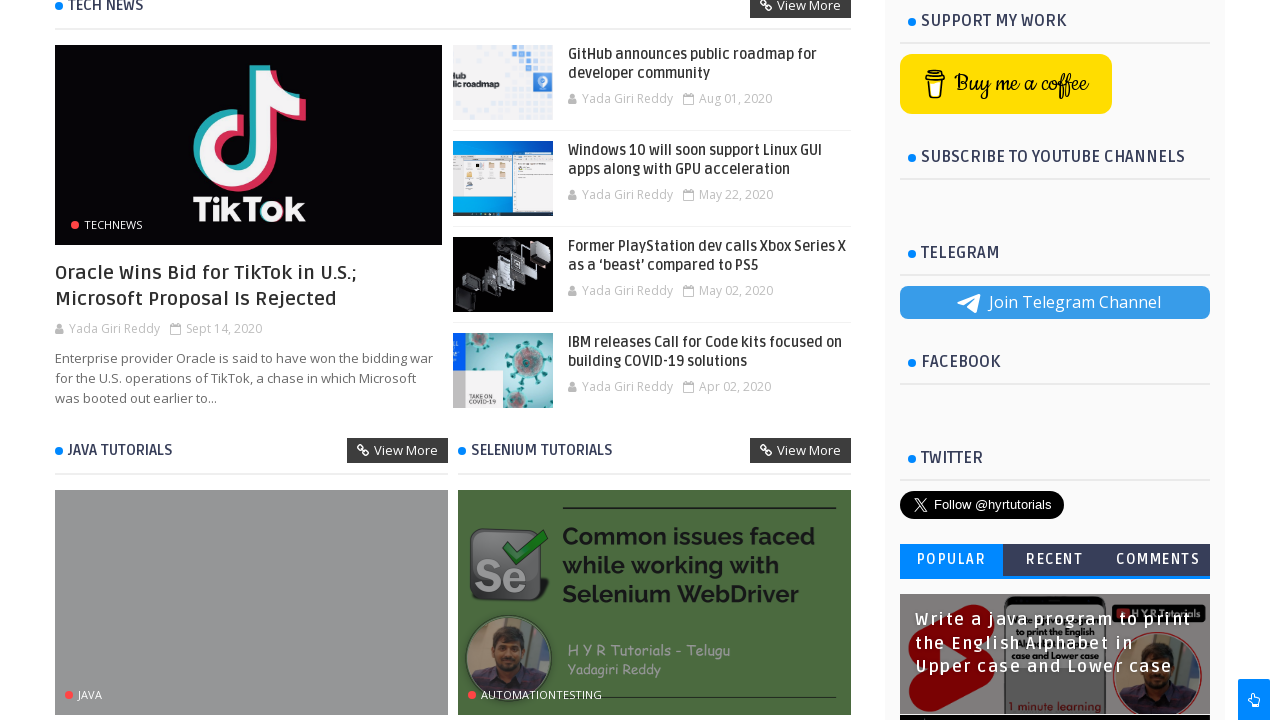